Navigates to ZeroBank login page and verifies the header text displays "Log in to ZeroBank"

Starting URL: http://zero.webappsecurity.com/login.html

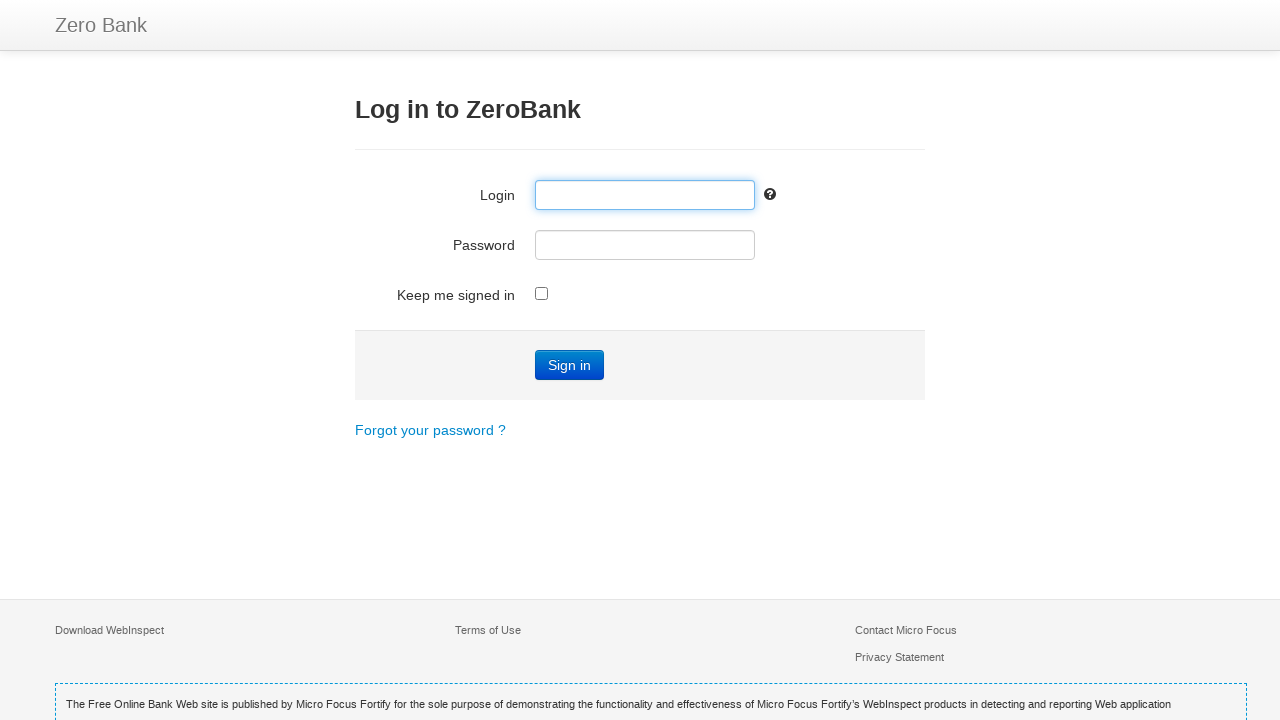

Navigated to ZeroBank login page
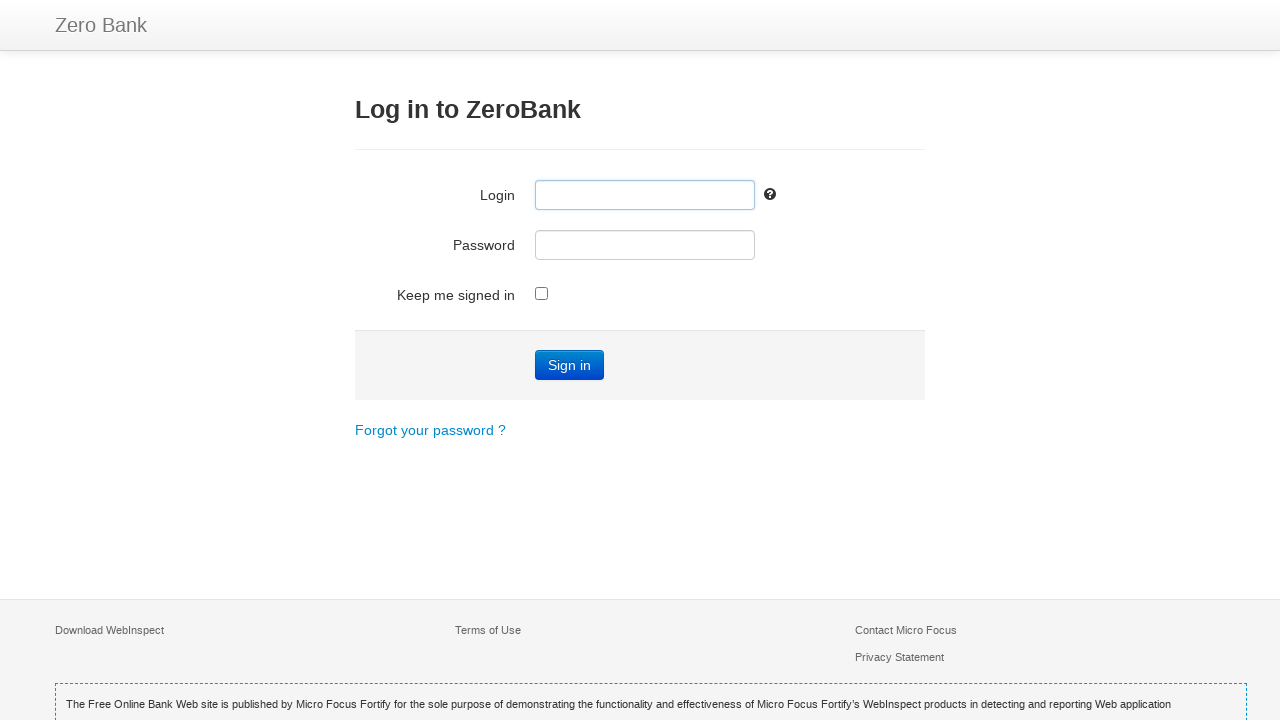

Header element (h3) loaded and is ready
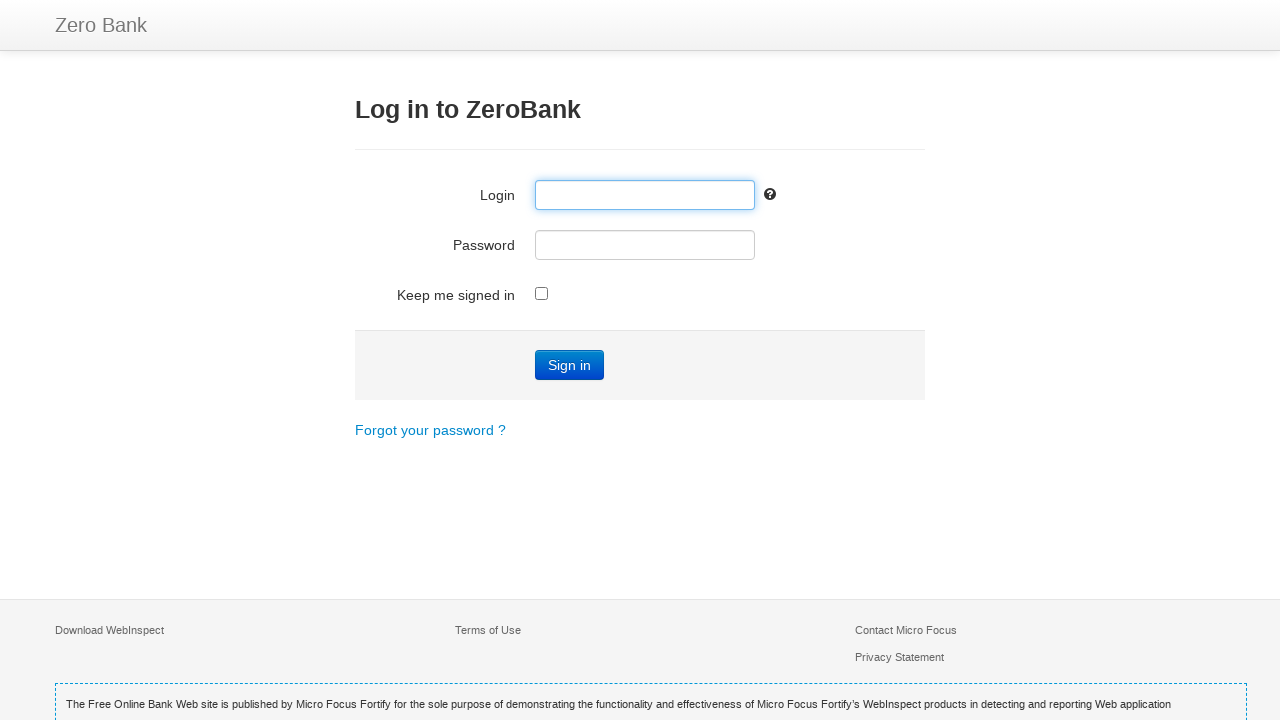

Retrieved header text content
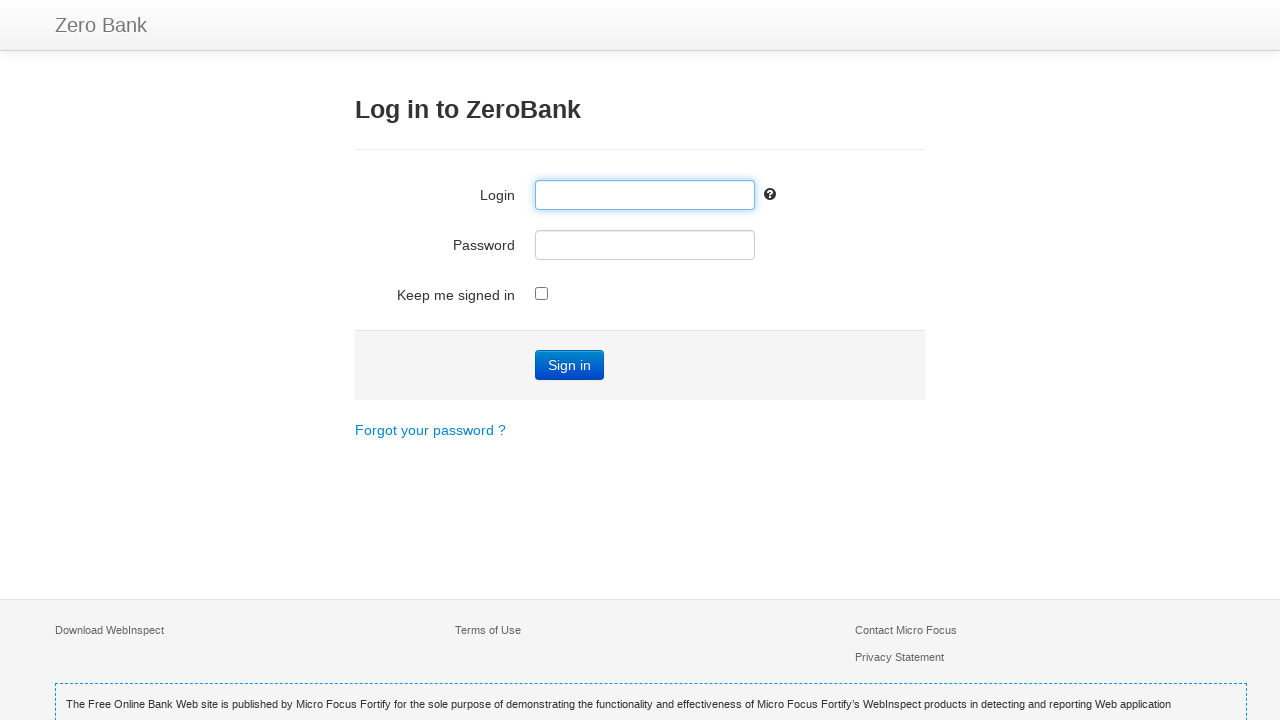

Verified header text displays 'Log in to ZeroBank' as expected
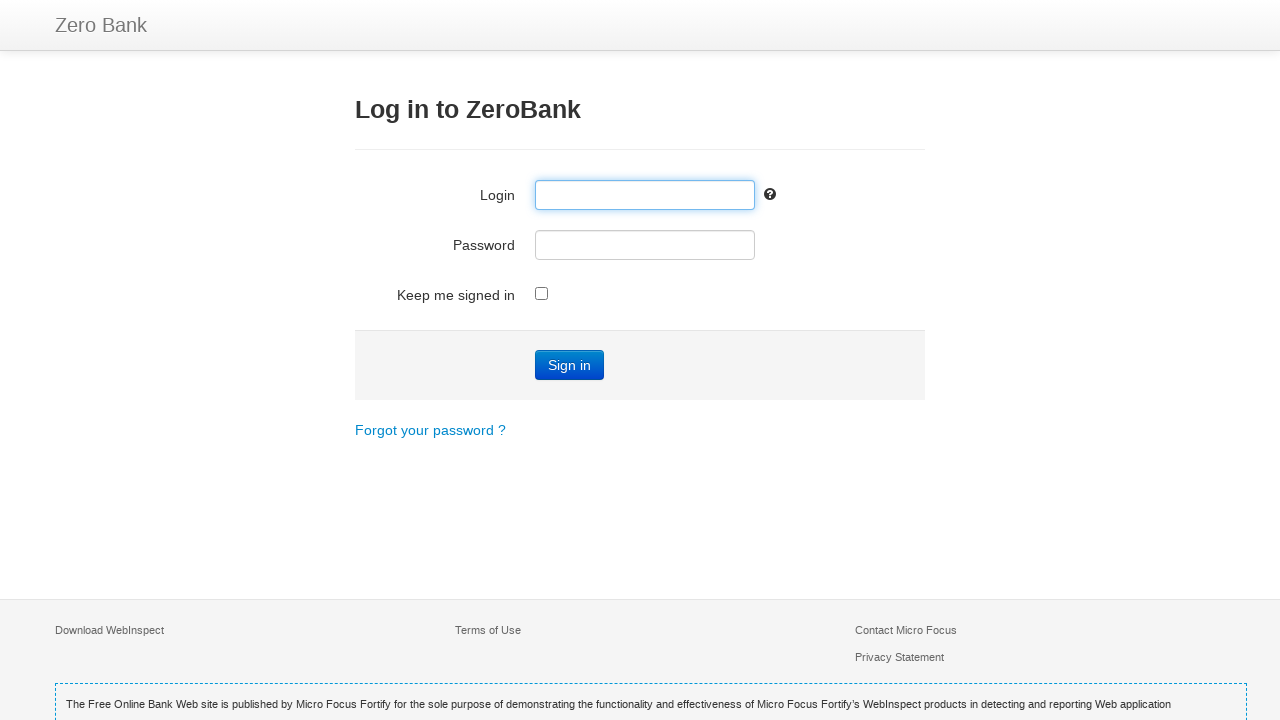

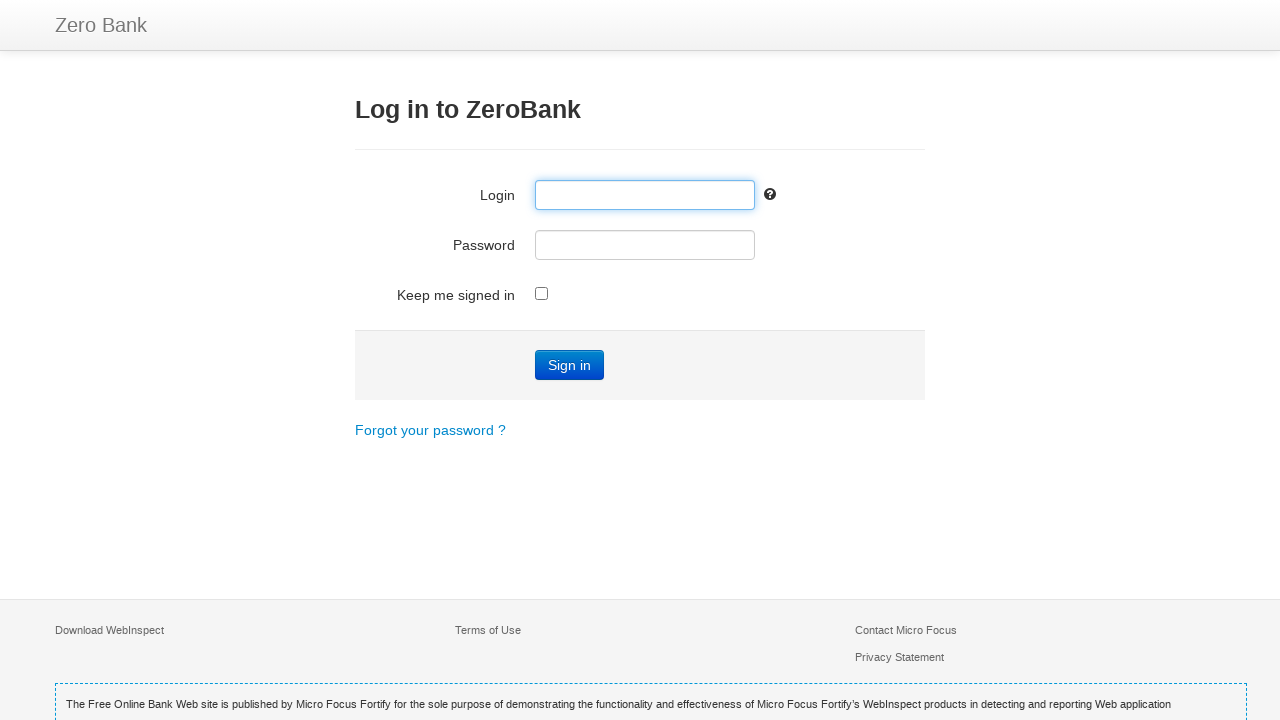